Navigates to a YouTube video and refreshes the page multiple times to simulate view counts

Starting URL: https://www.youtube.com/watch?v=VH_dvwy216U

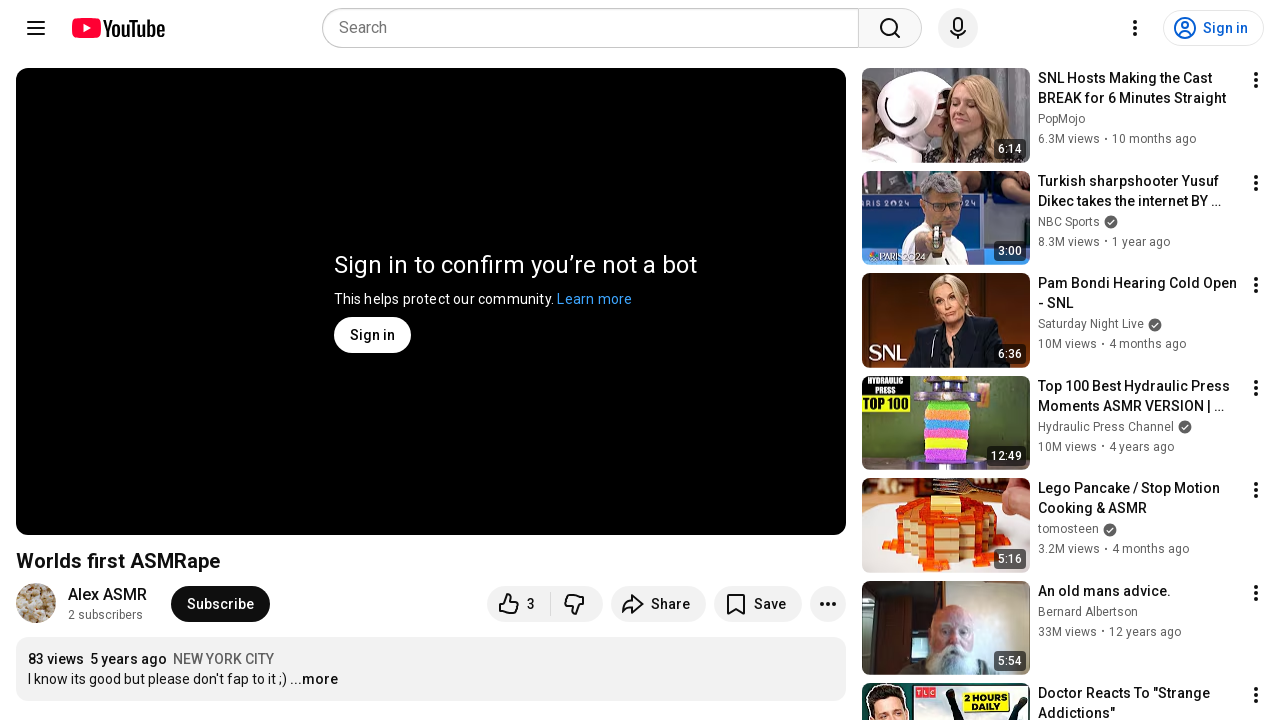

Navigated to YouTube video page
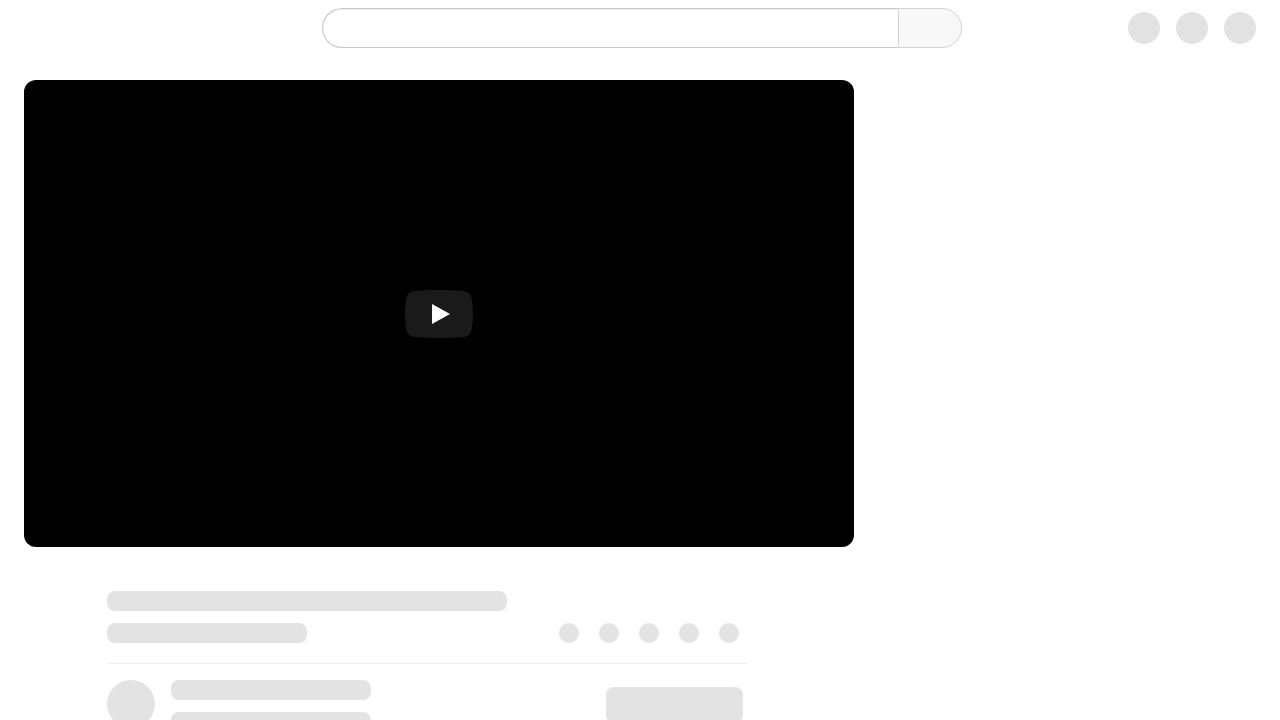

Reloaded page to simulate view count refresh
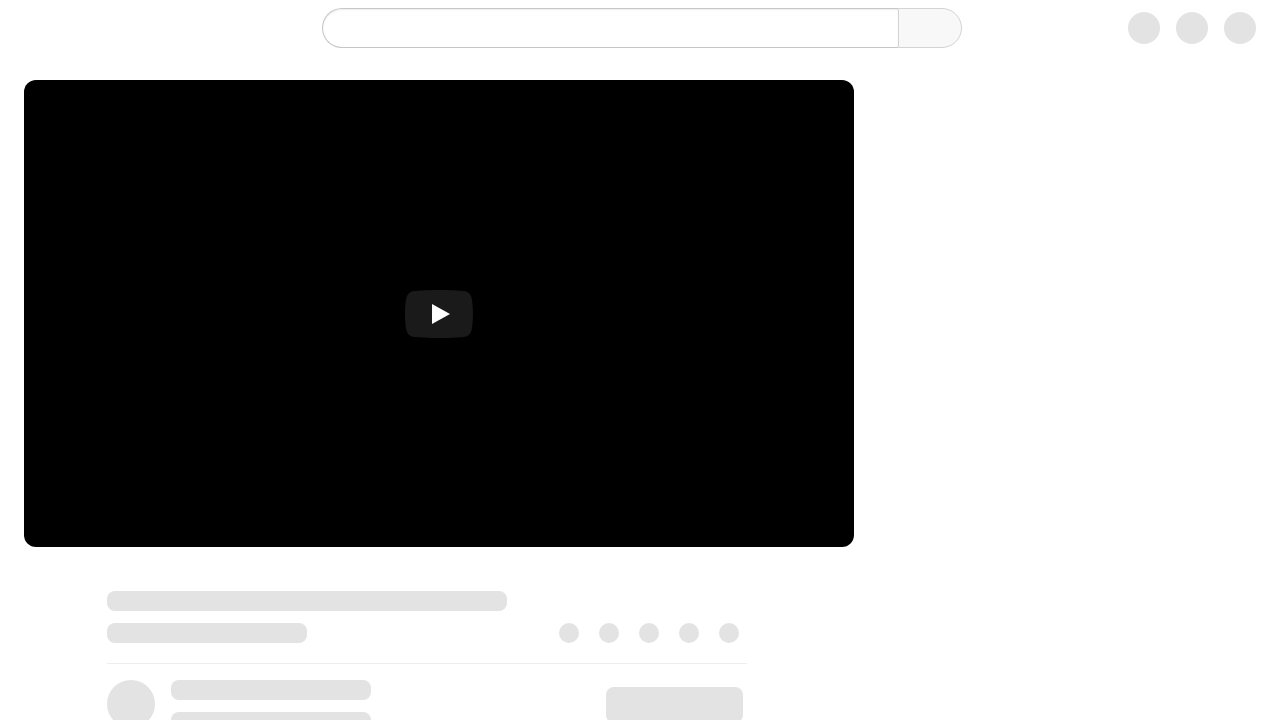

Waited 3 seconds for page content to stabilize
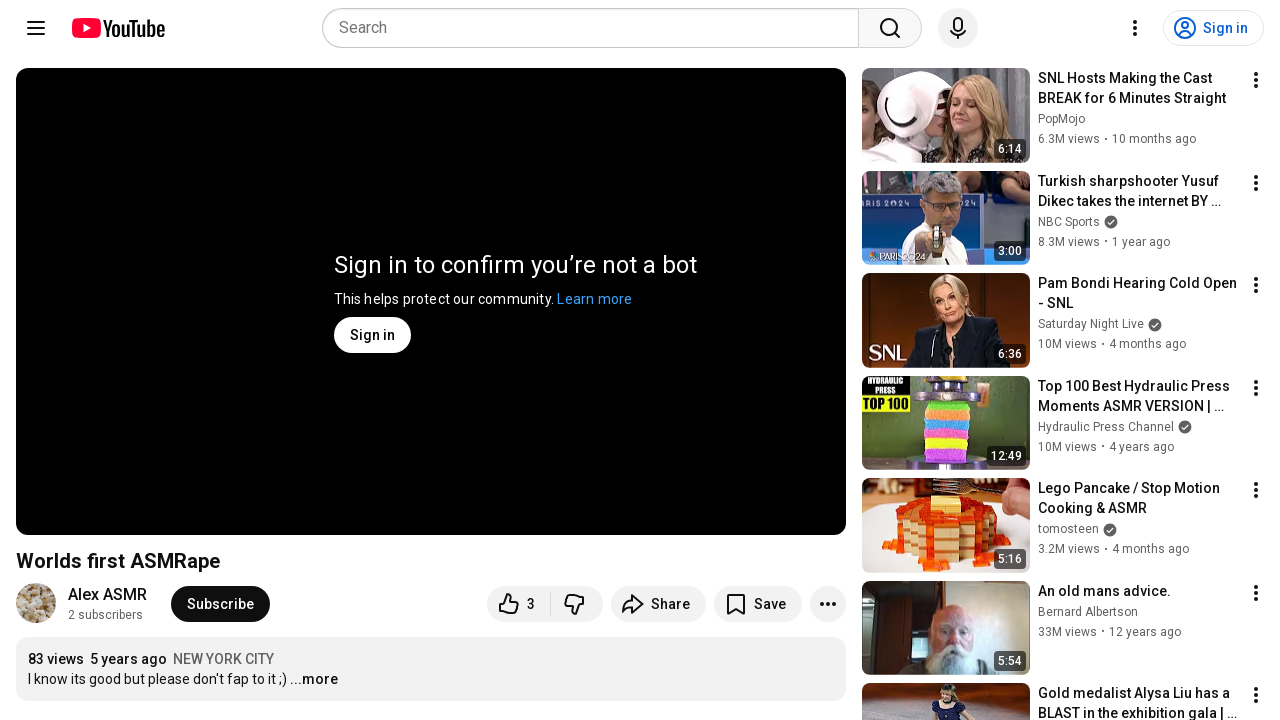

Reloaded page to simulate view count refresh
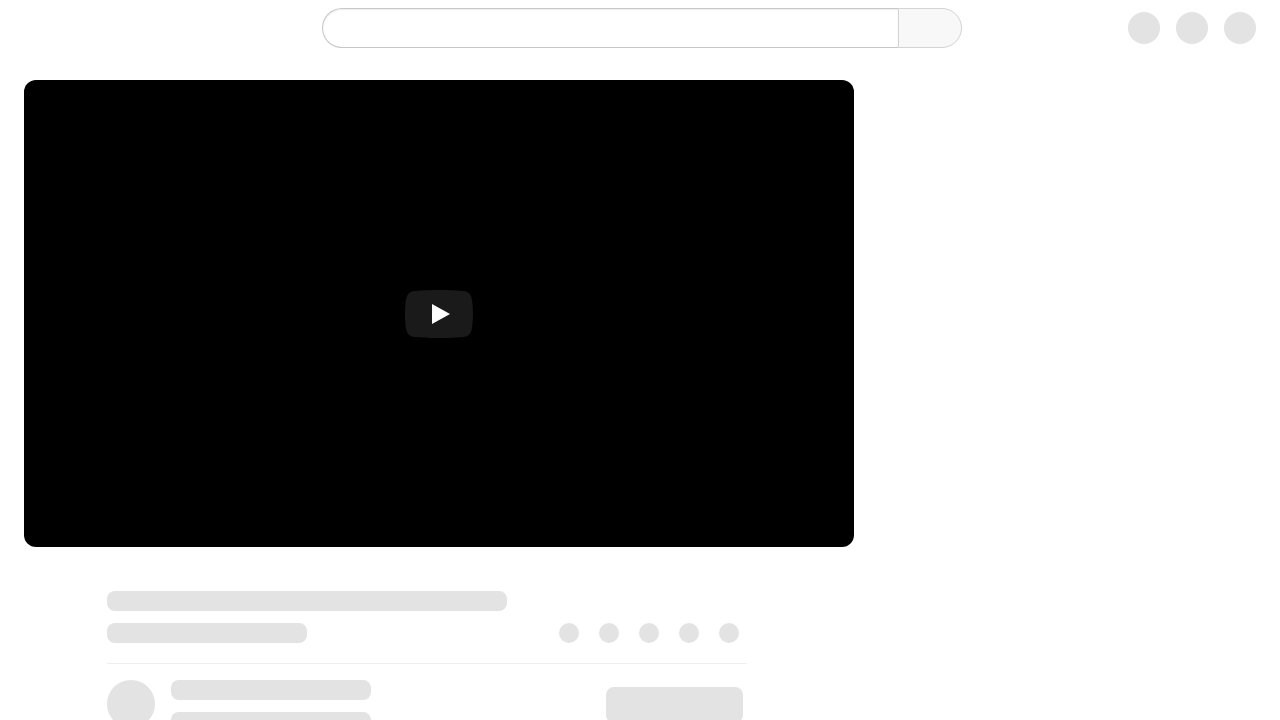

Waited 3 seconds for page content to stabilize
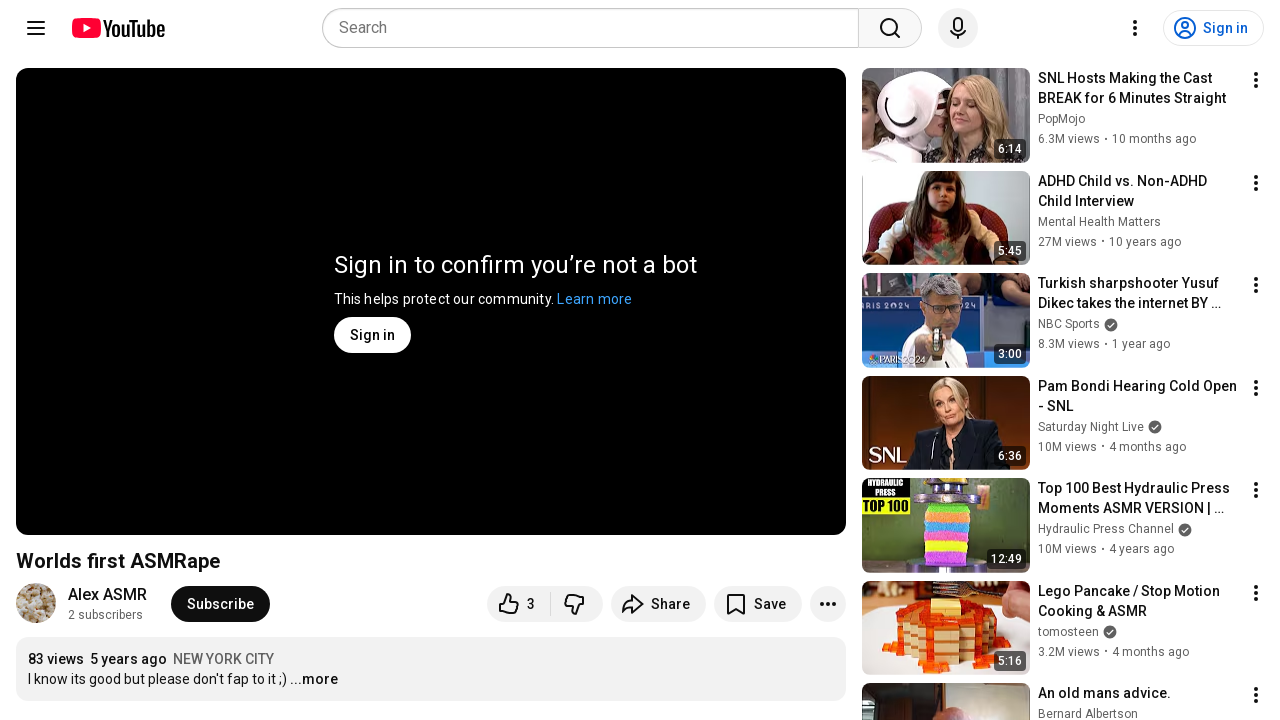

Reloaded page to simulate view count refresh
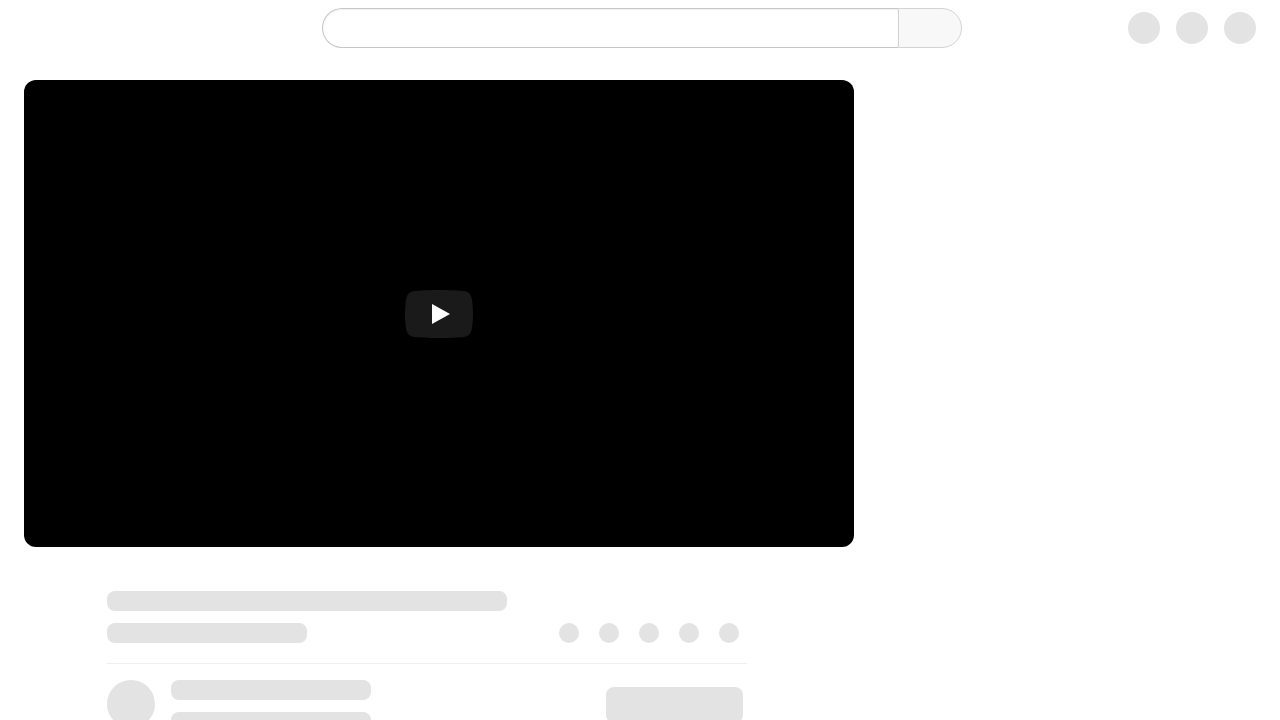

Waited 3 seconds for page content to stabilize
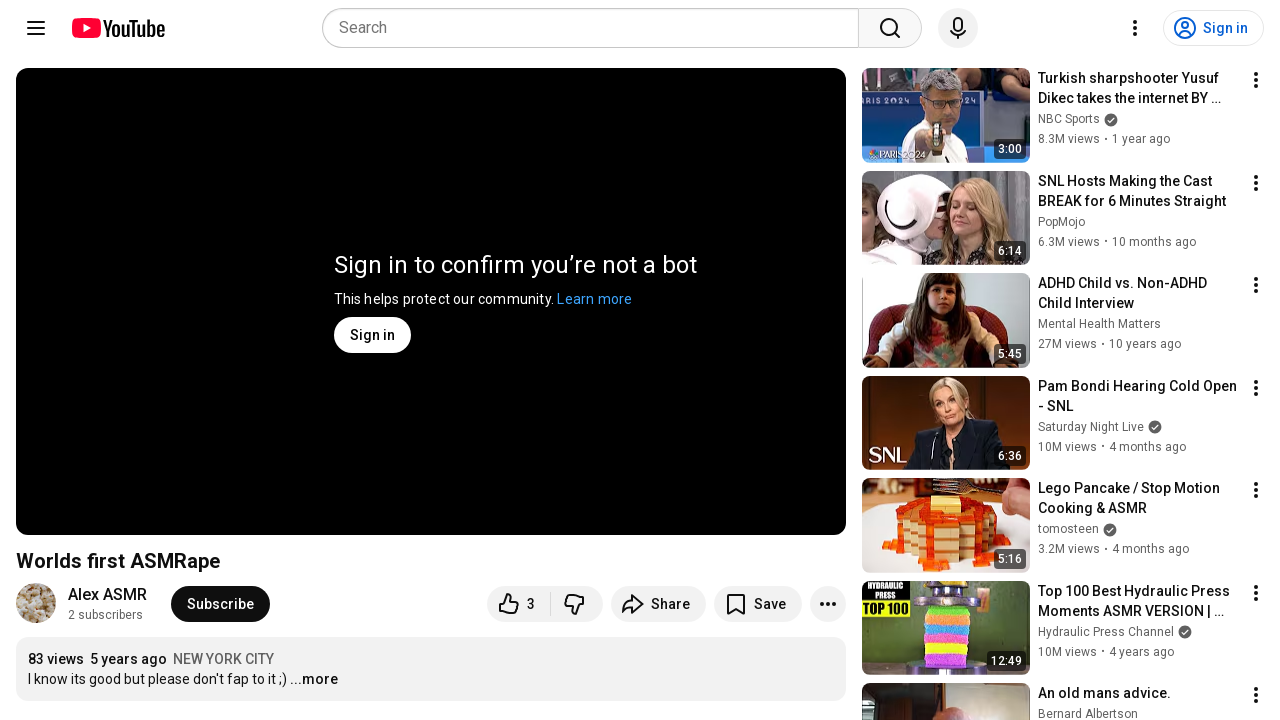

Reloaded page to simulate view count refresh
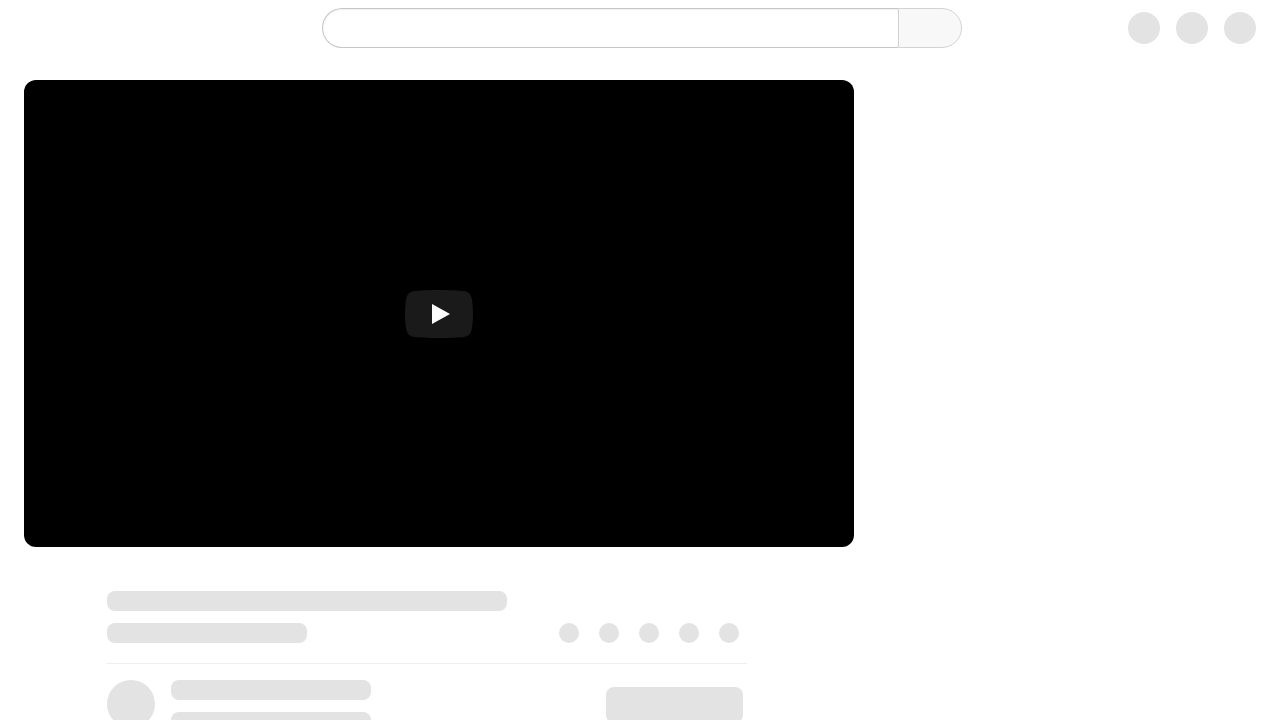

Waited 3 seconds for page content to stabilize
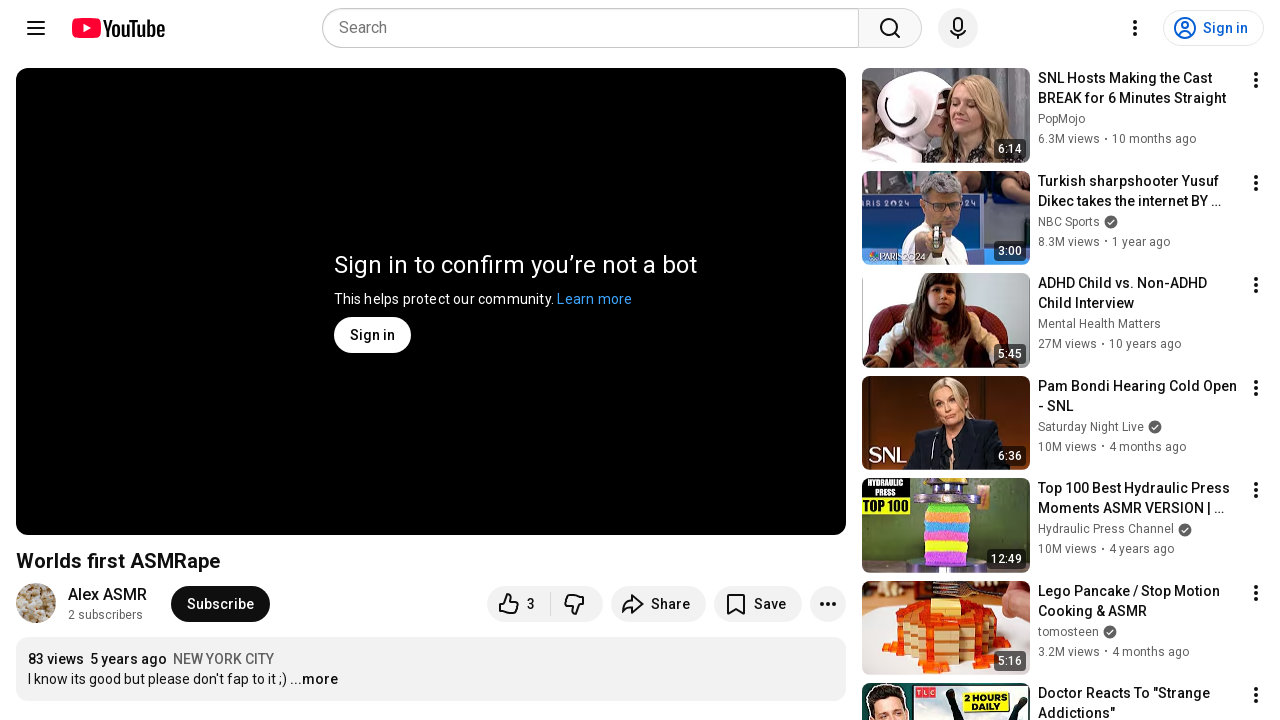

Reloaded page to simulate view count refresh
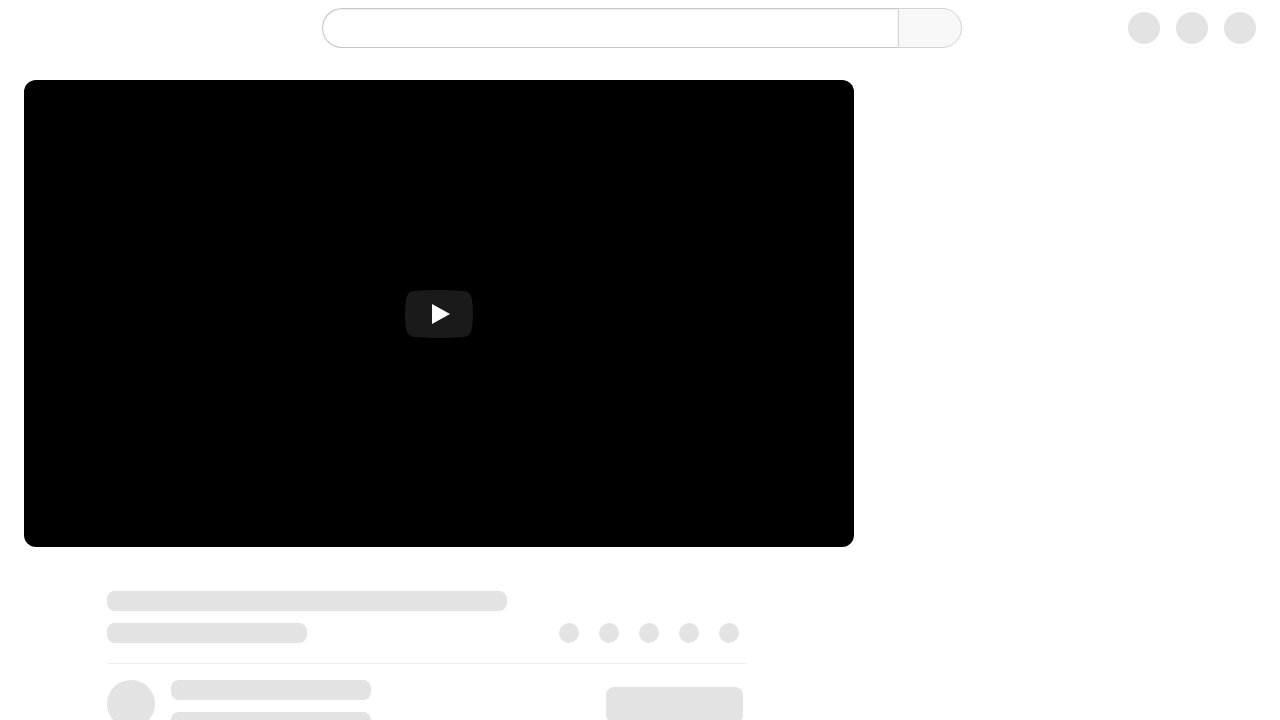

Waited 3 seconds for page content to stabilize
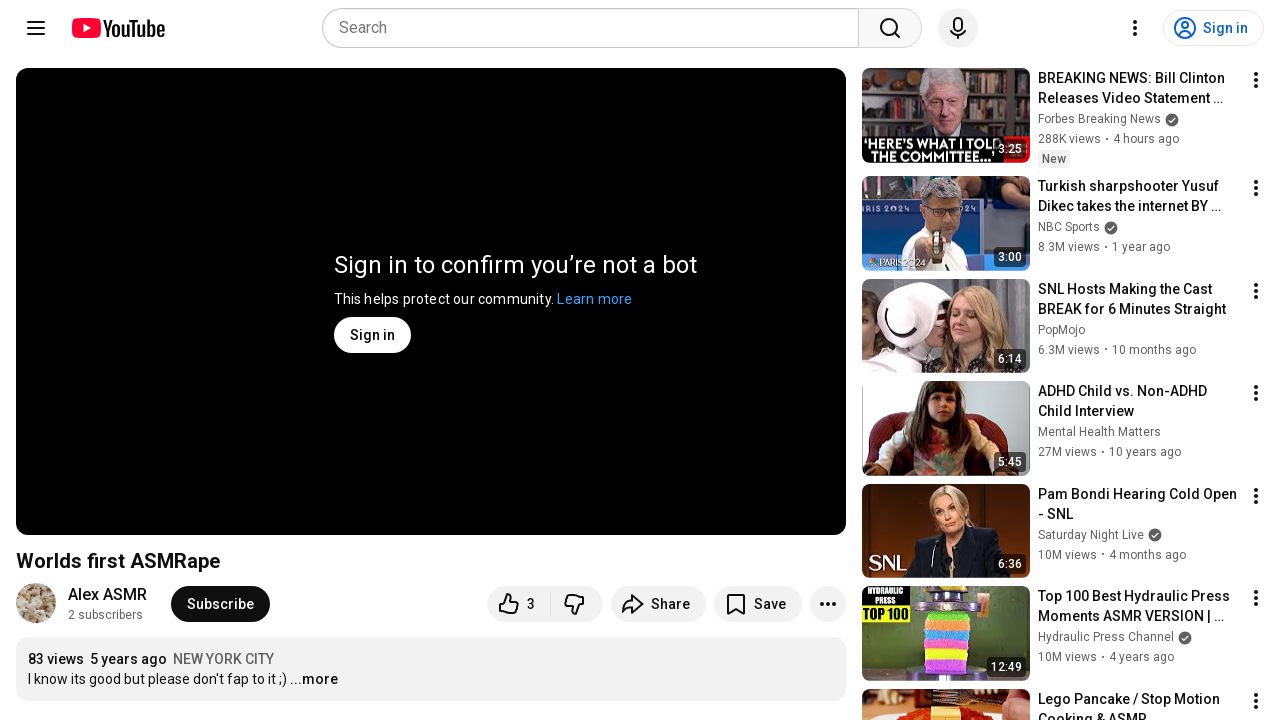

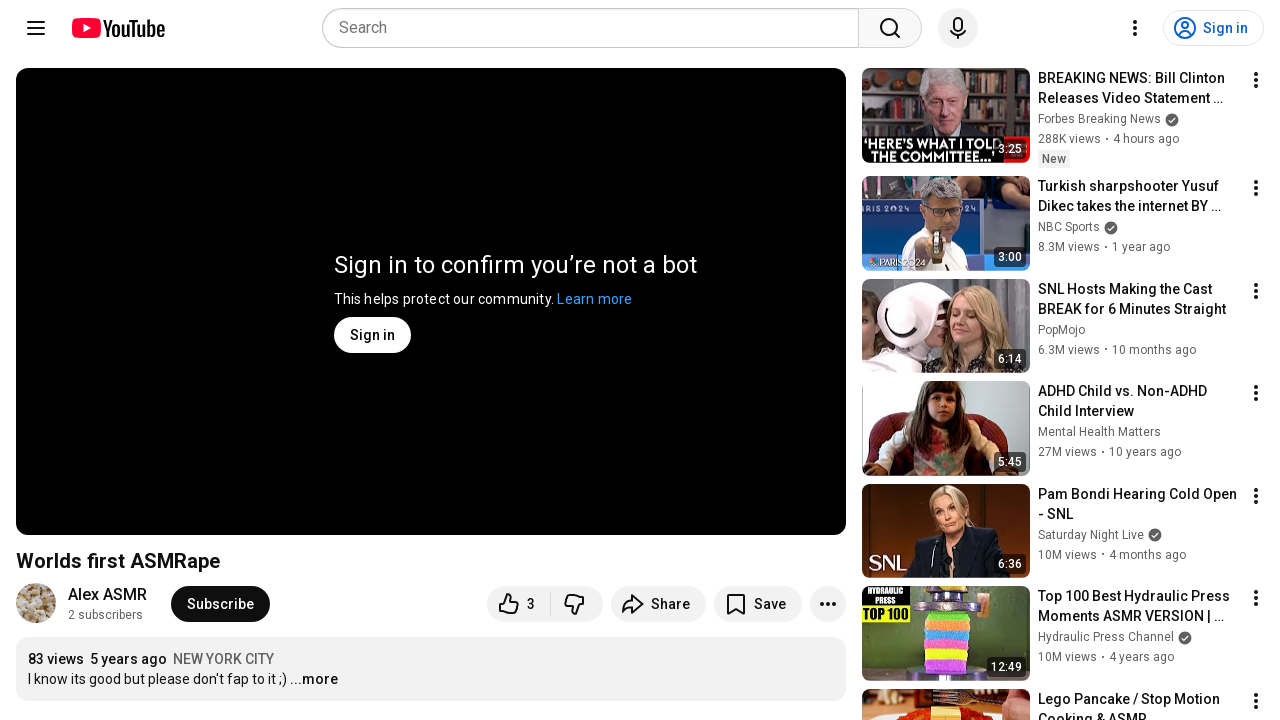